Tests drag and drop functionality by dragging an element horizontally by 100 pixels

Starting URL: https://letcode.in/draggable

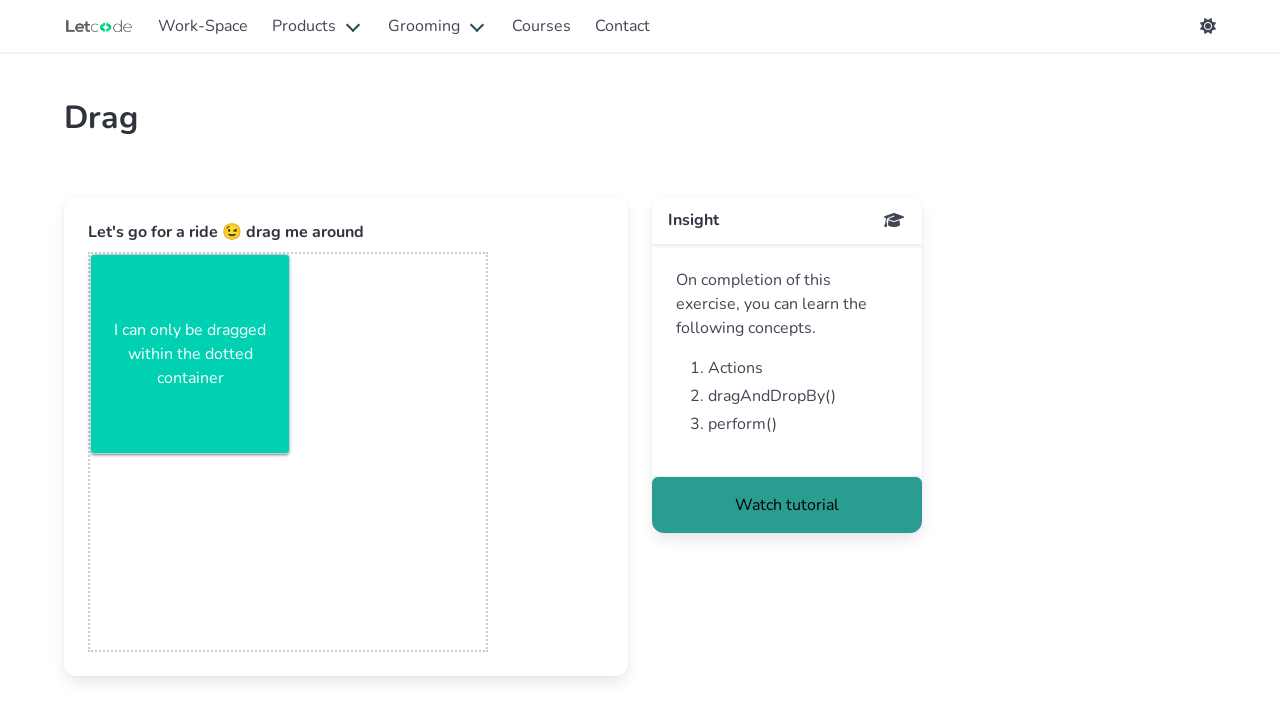

Located the draggable header element
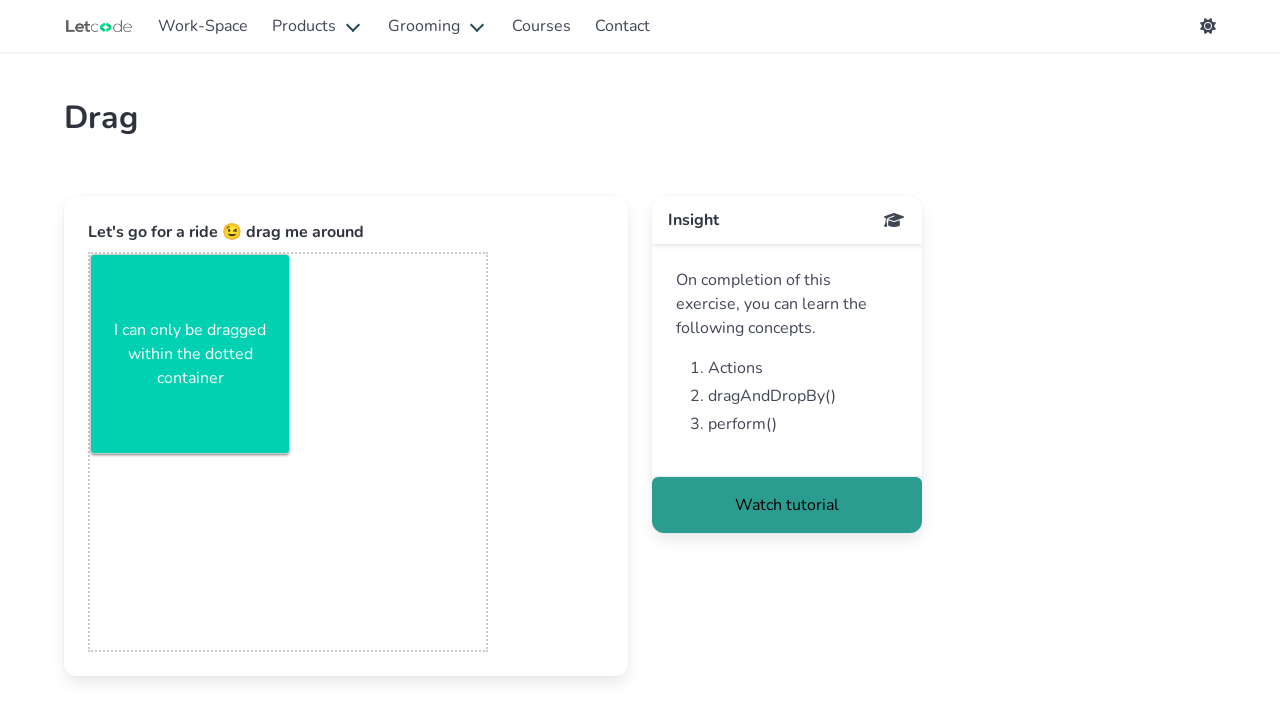

Dragged header element 100 pixels to the right at (201, 318)
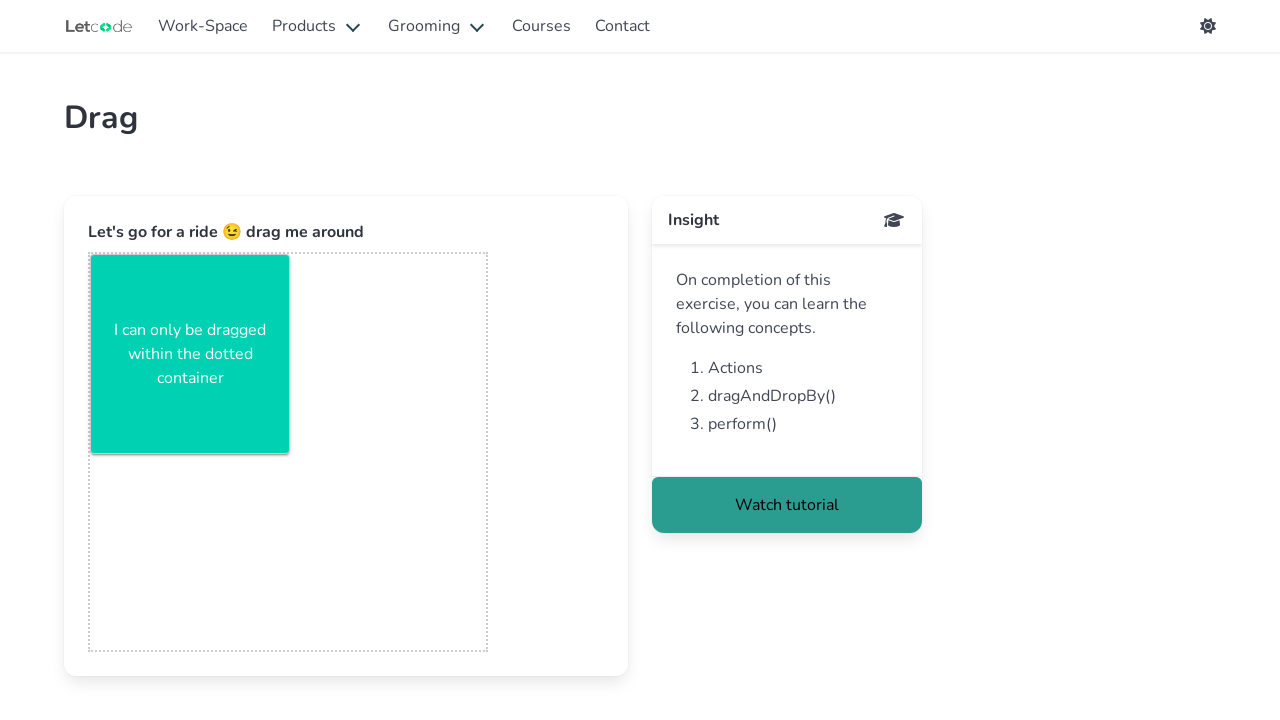

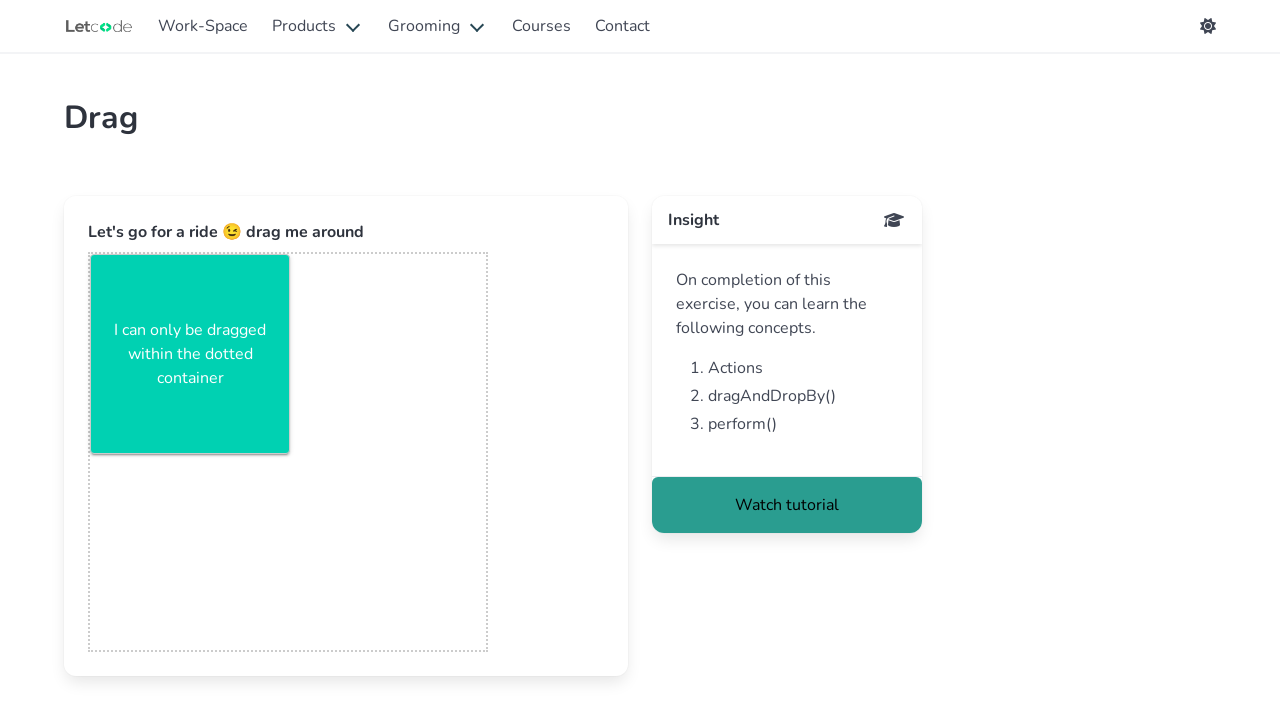